Tests dynamic controls by removing/adding a checkbox and enabling/disabling an input field

Starting URL: https://the-internet.herokuapp.com/

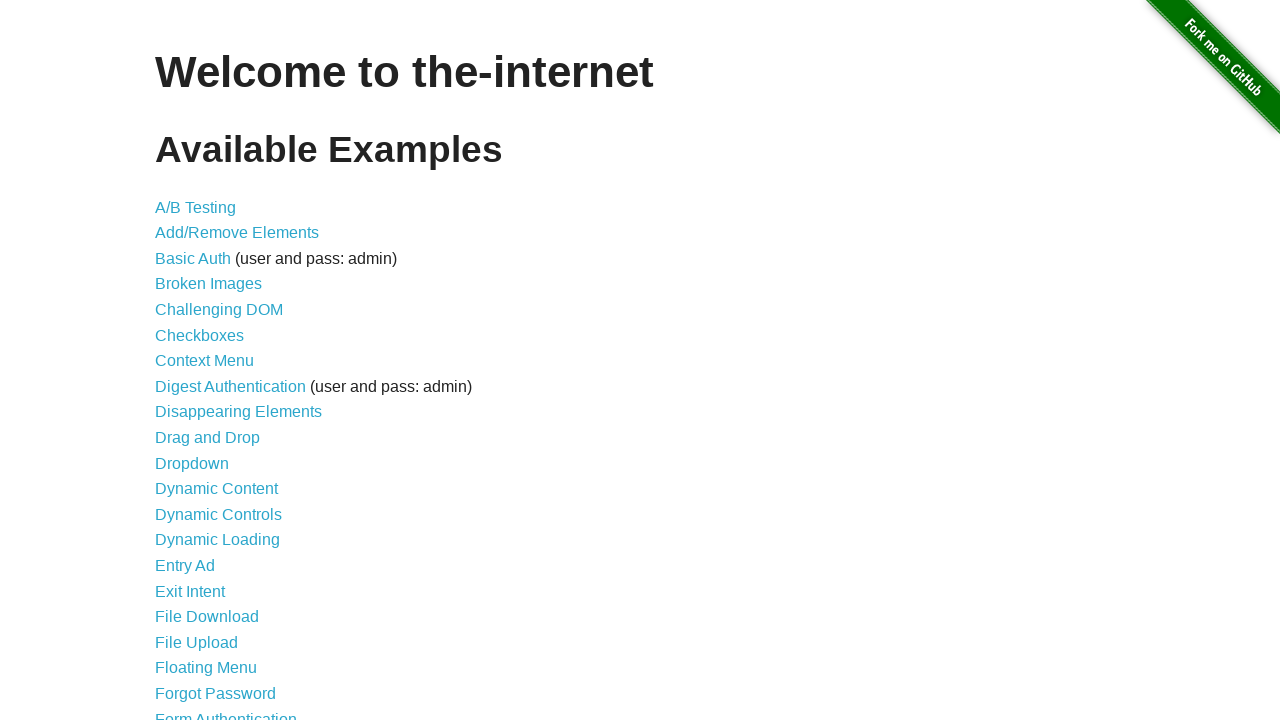

Clicked link to navigate to Dynamic Controls page at (218, 514) on a[href="/dynamic_controls"]
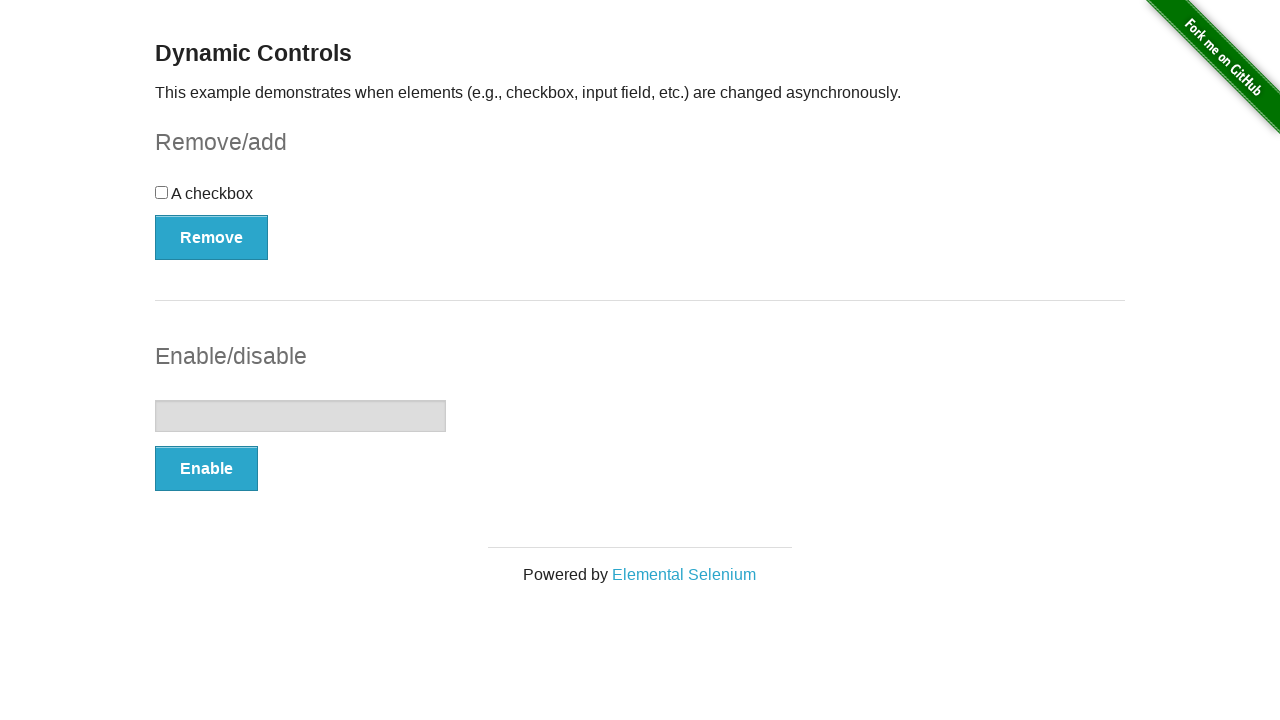

Dynamic Controls page loaded
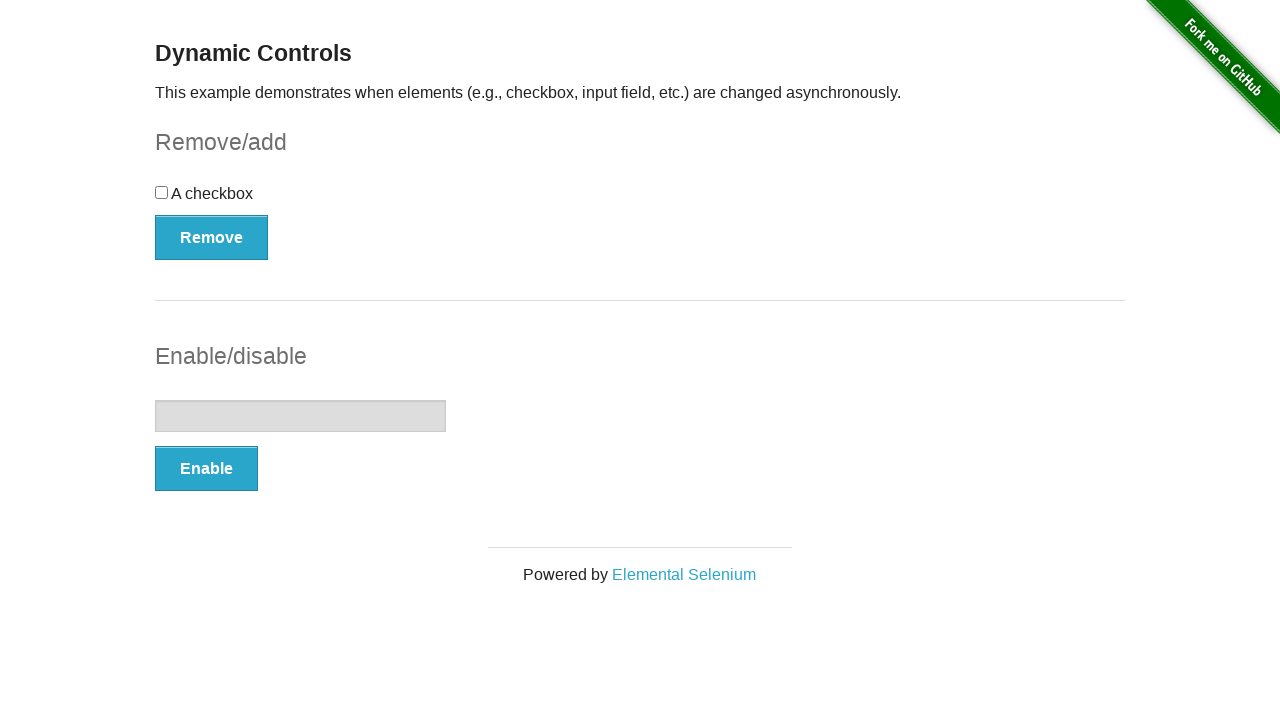

Checkbox element is attached and visible
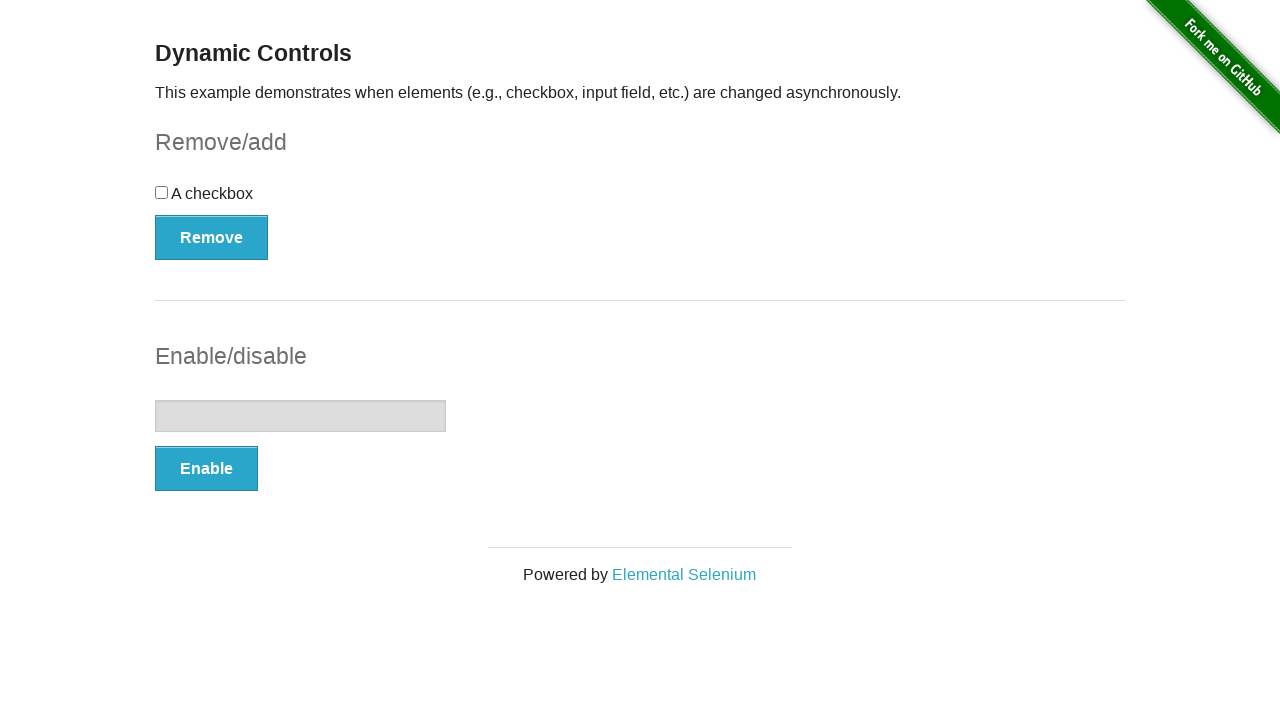

Verified checkbox is visible
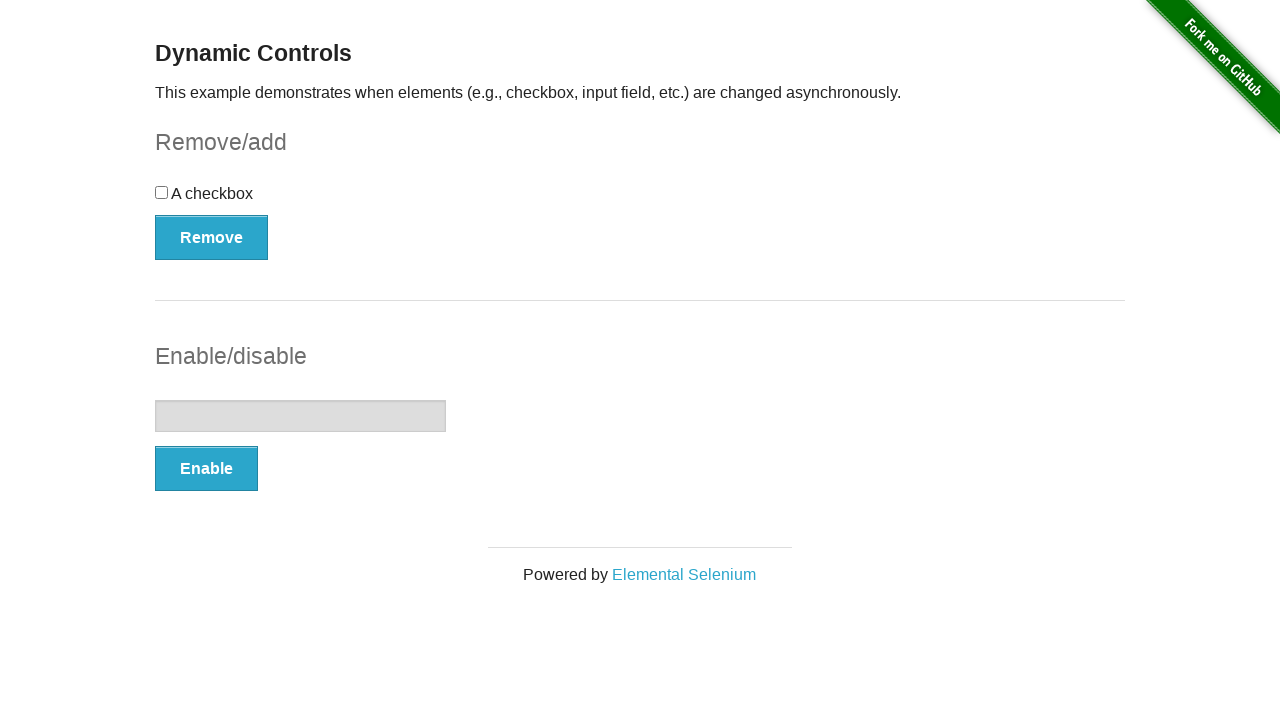

Clicked Remove button to remove checkbox at (212, 237) on internal:role=button[name="Remove"i]
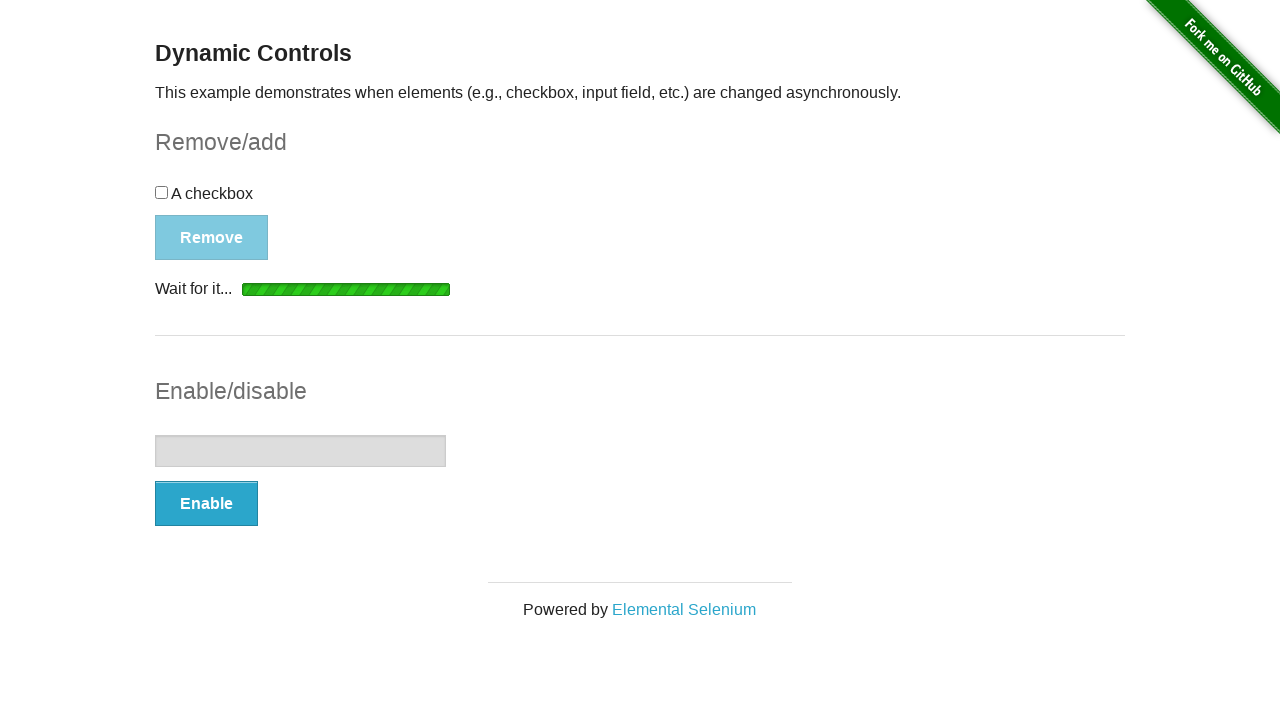

Checkbox has been removed from the DOM
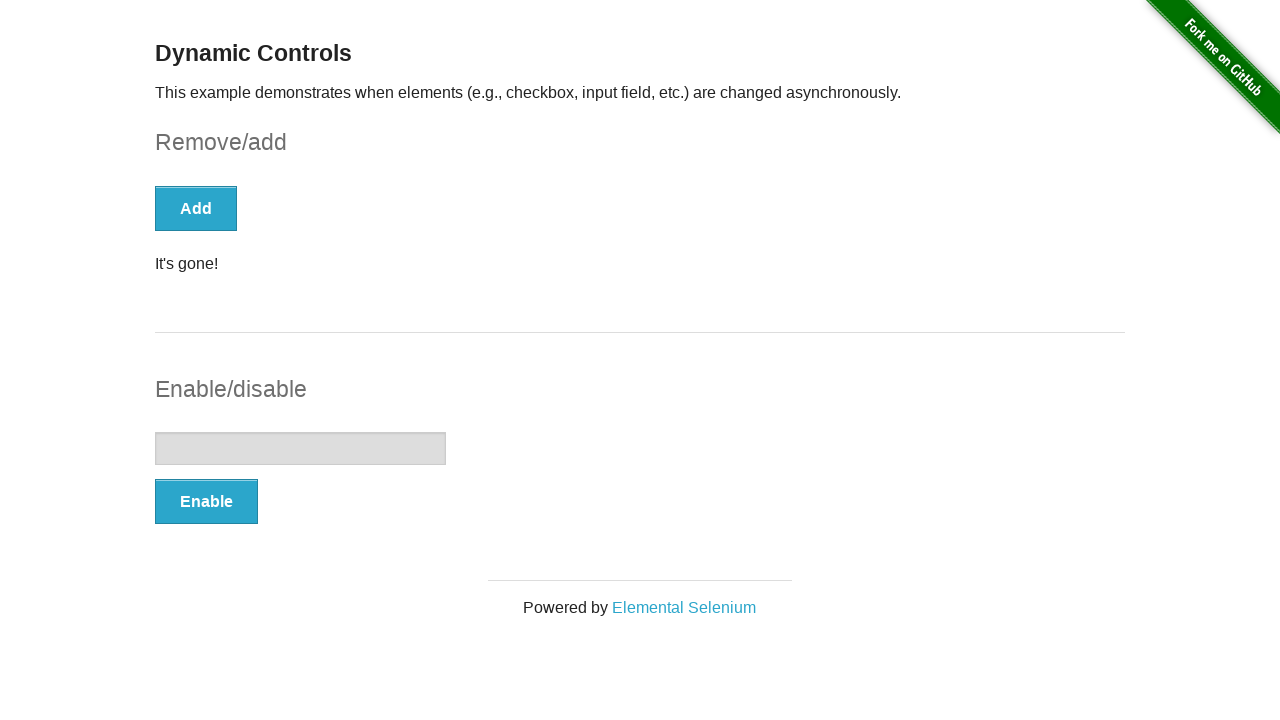

Clicked Add button to restore checkbox at (196, 208) on internal:role=button[name="Add"i]
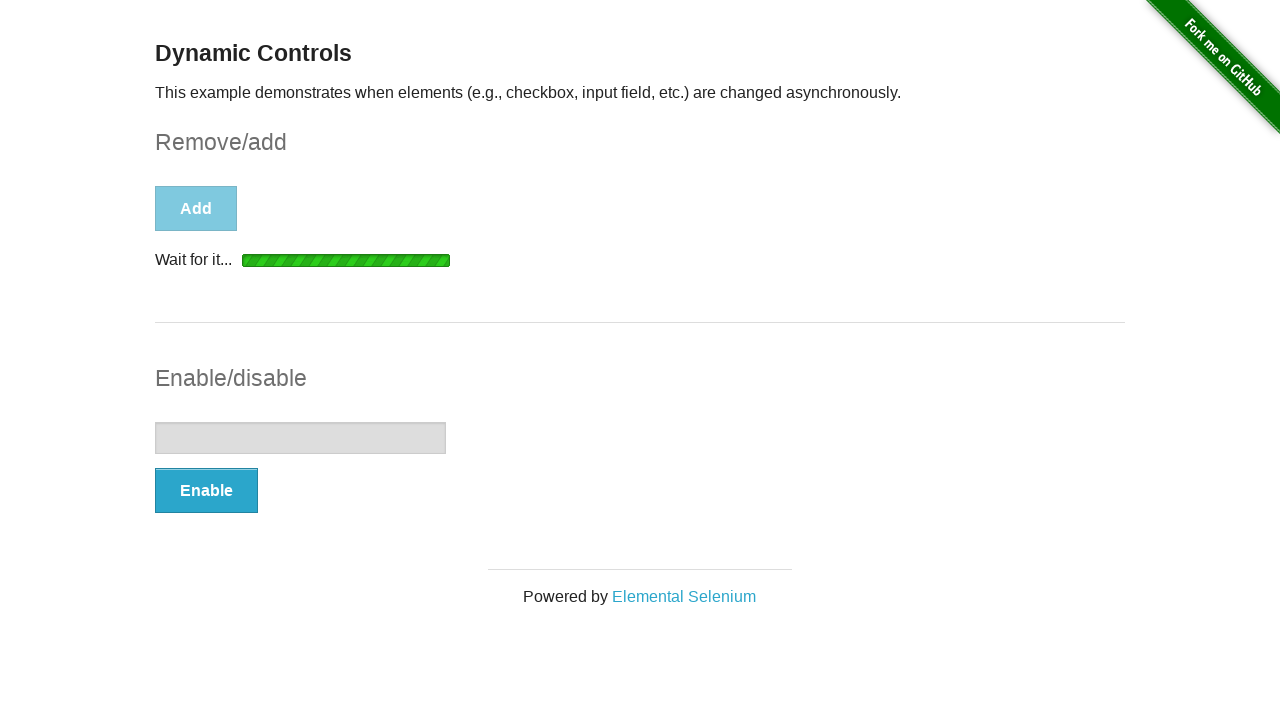

Checkbox has been re-added to the DOM
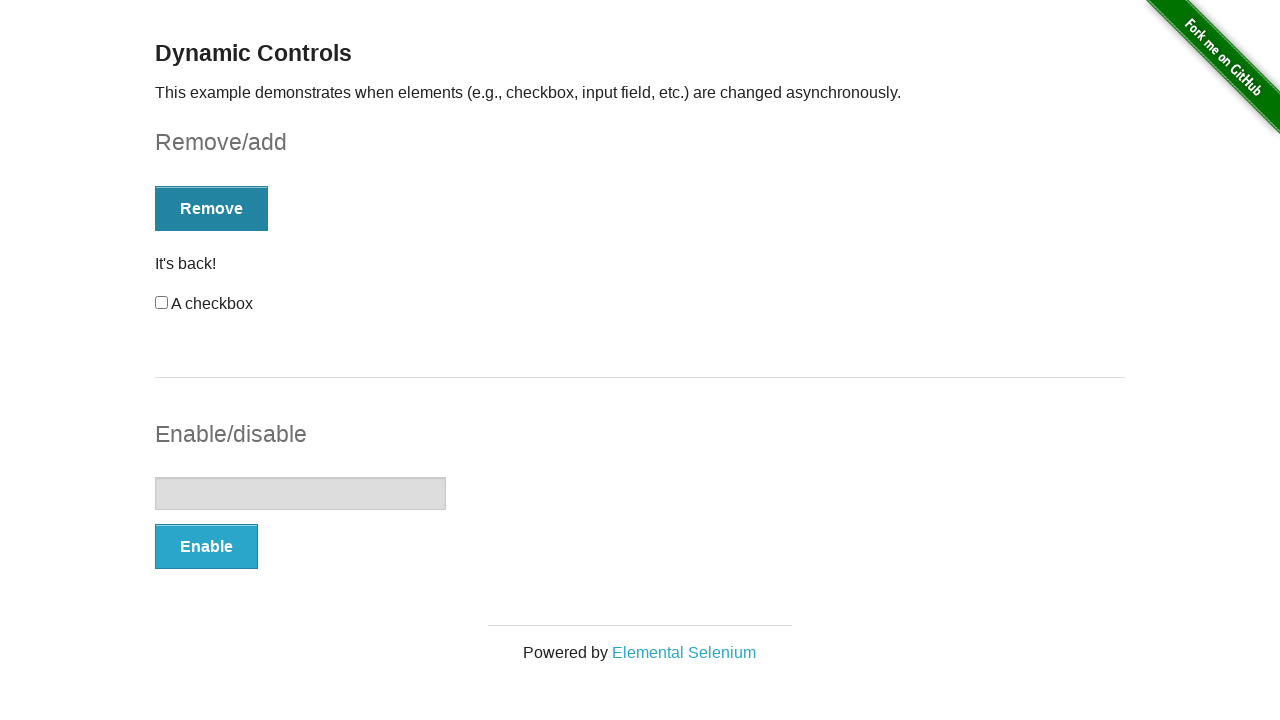

Clicked Enable button to enable input field at (206, 546) on internal:role=button[name="Enable"i]
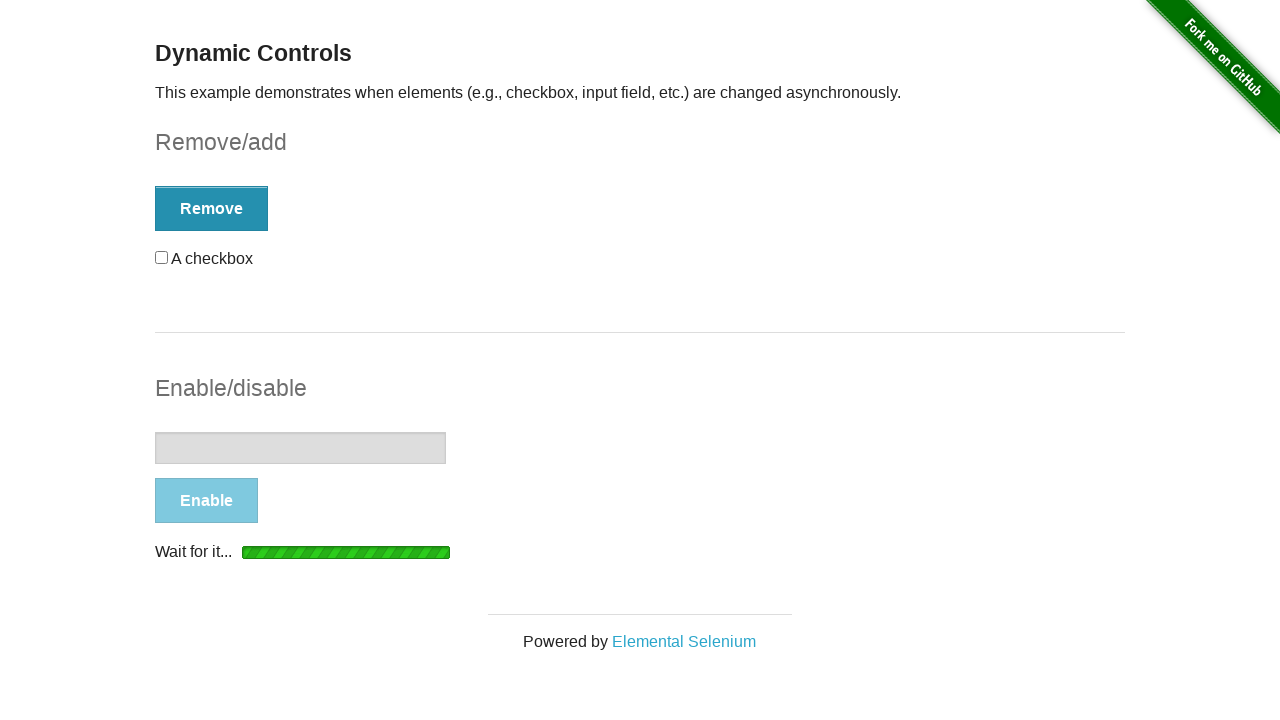

Input field is now enabled with confirmation message displayed
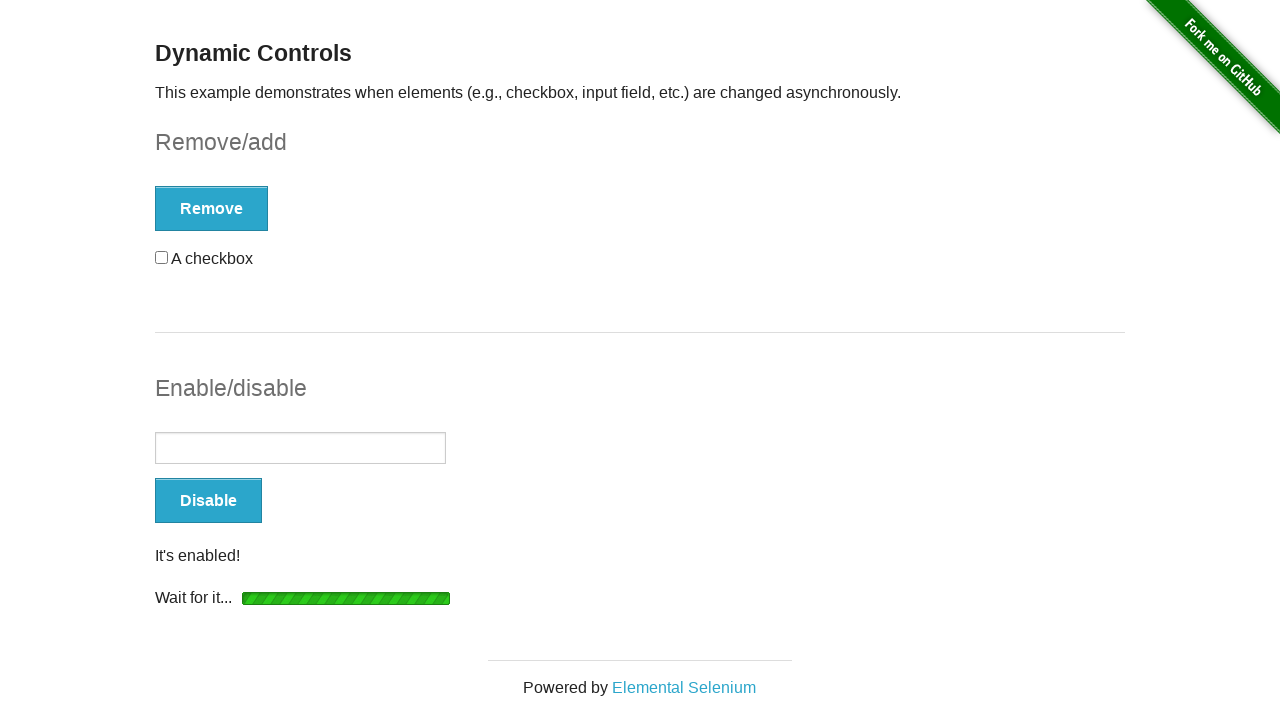

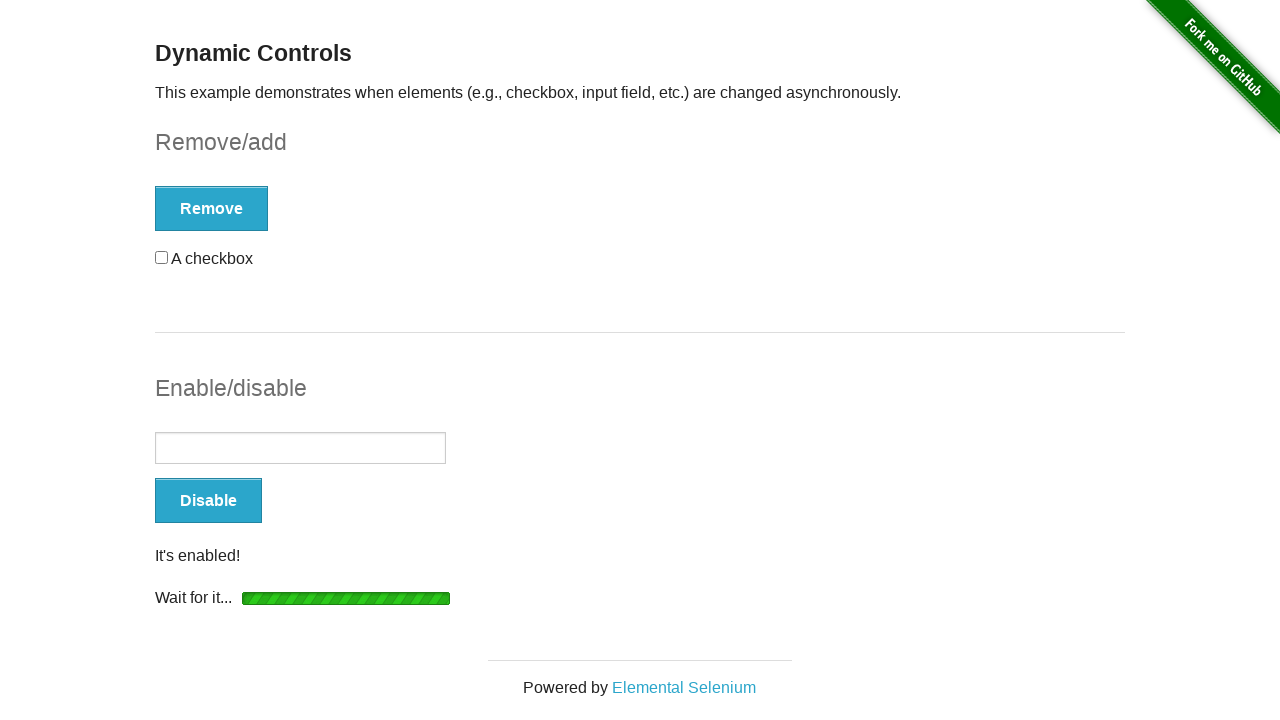